Tests right-click context menu functionality by performing a right-click on a button, selecting an option from the context menu, and handling the resulting alert

Starting URL: https://swisnl.github.io/jQuery-contextMenu/demo.html

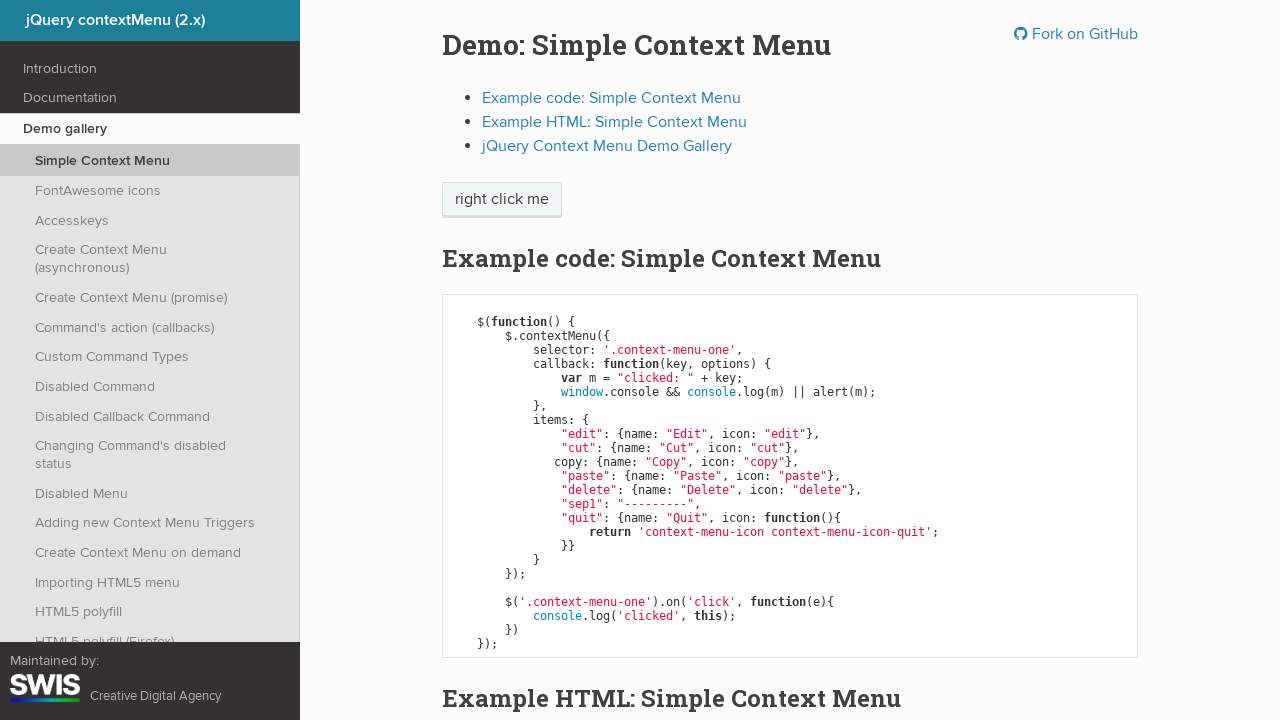

Located button element for right-click
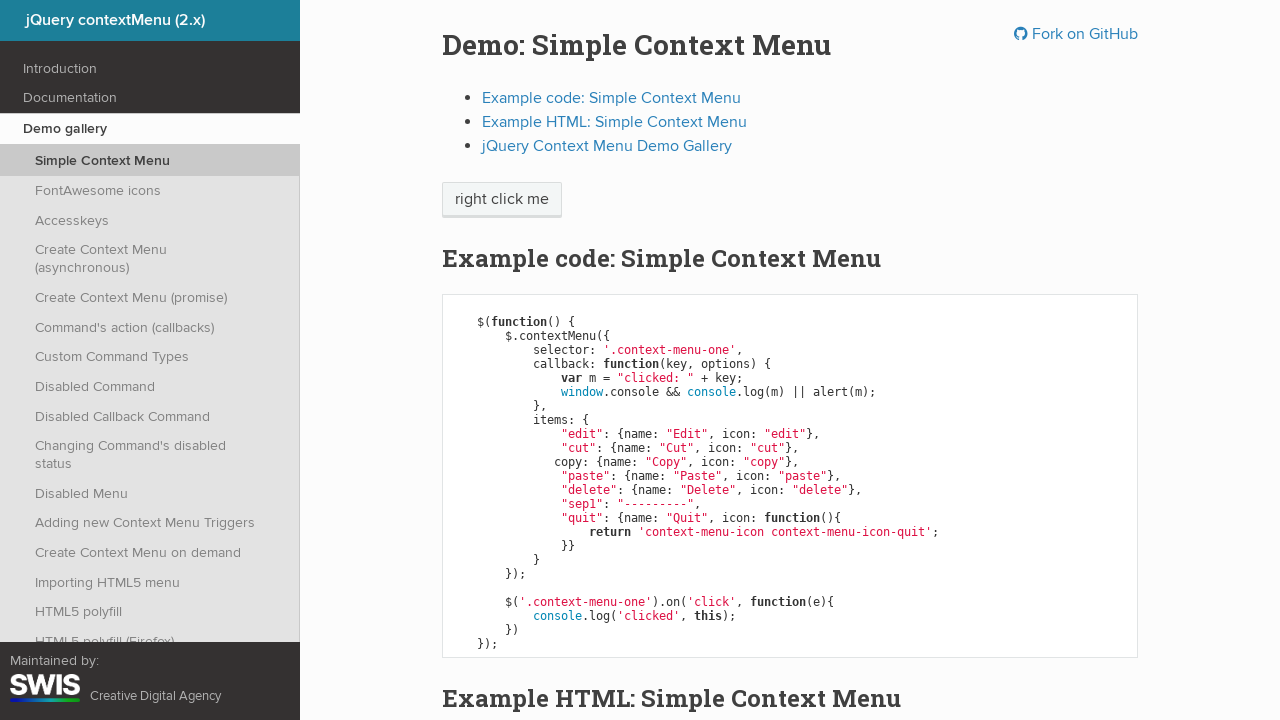

Performed right-click on button at (502, 200) on xpath=/html/body/div/section/div/div/div/p/span
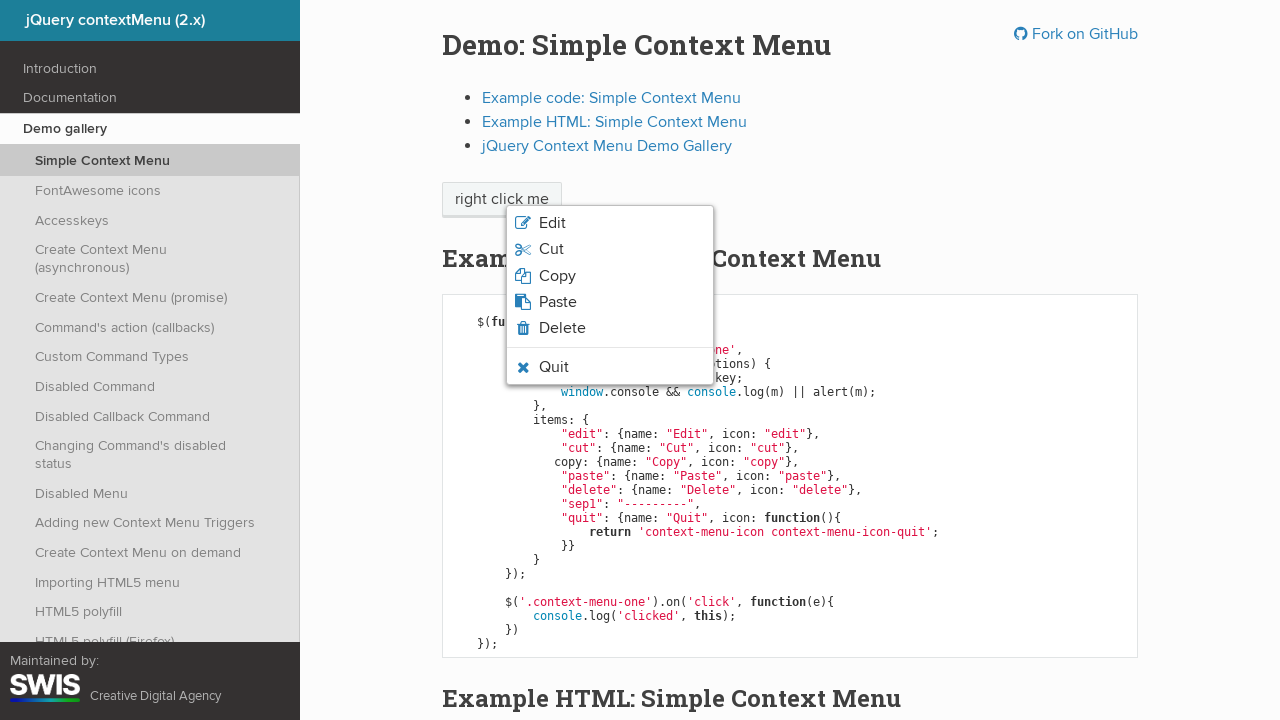

Waited for context menu to appear
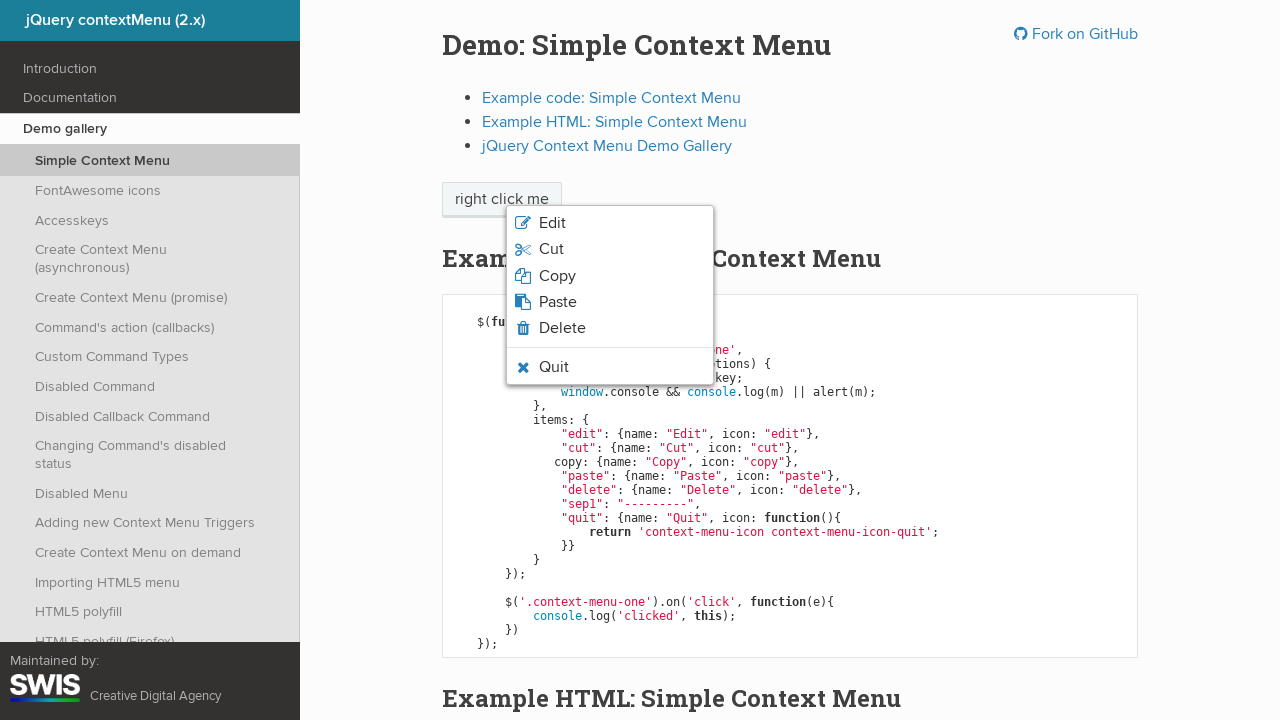

Clicked third option in context menu at (557, 276) on xpath=/html/body/ul/li[3]/span
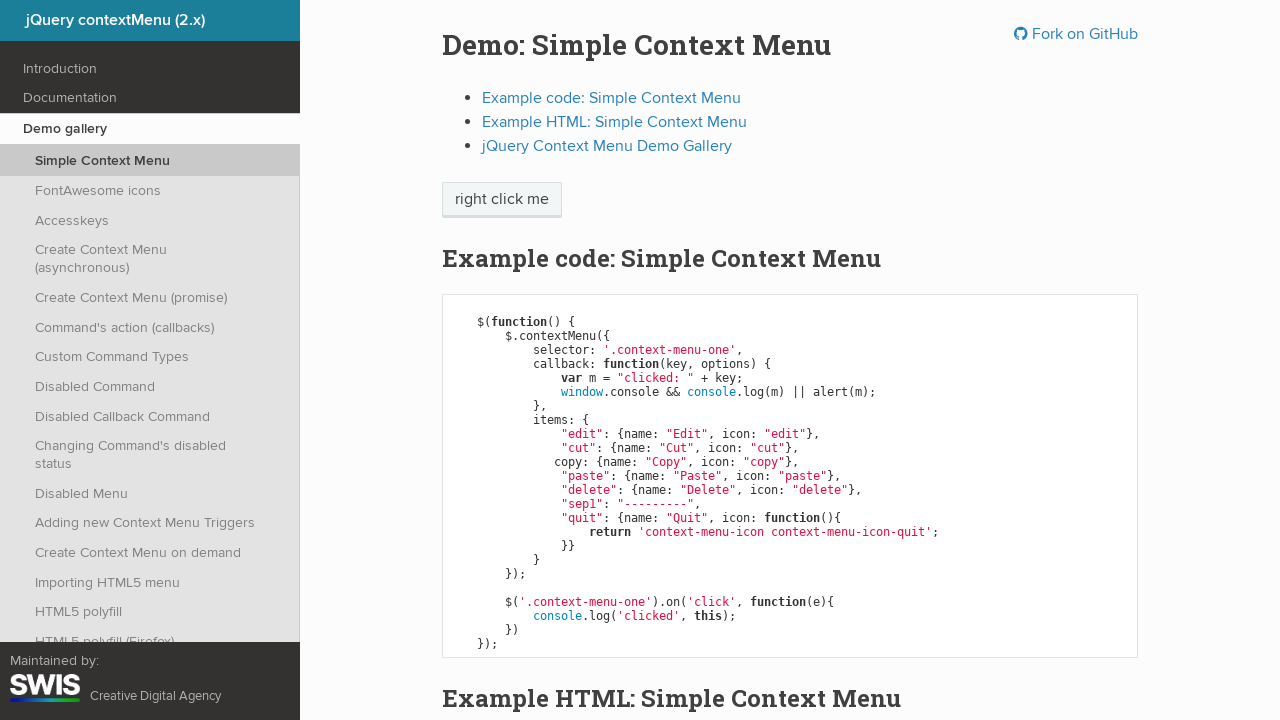

Set up dialog handler to accept alerts
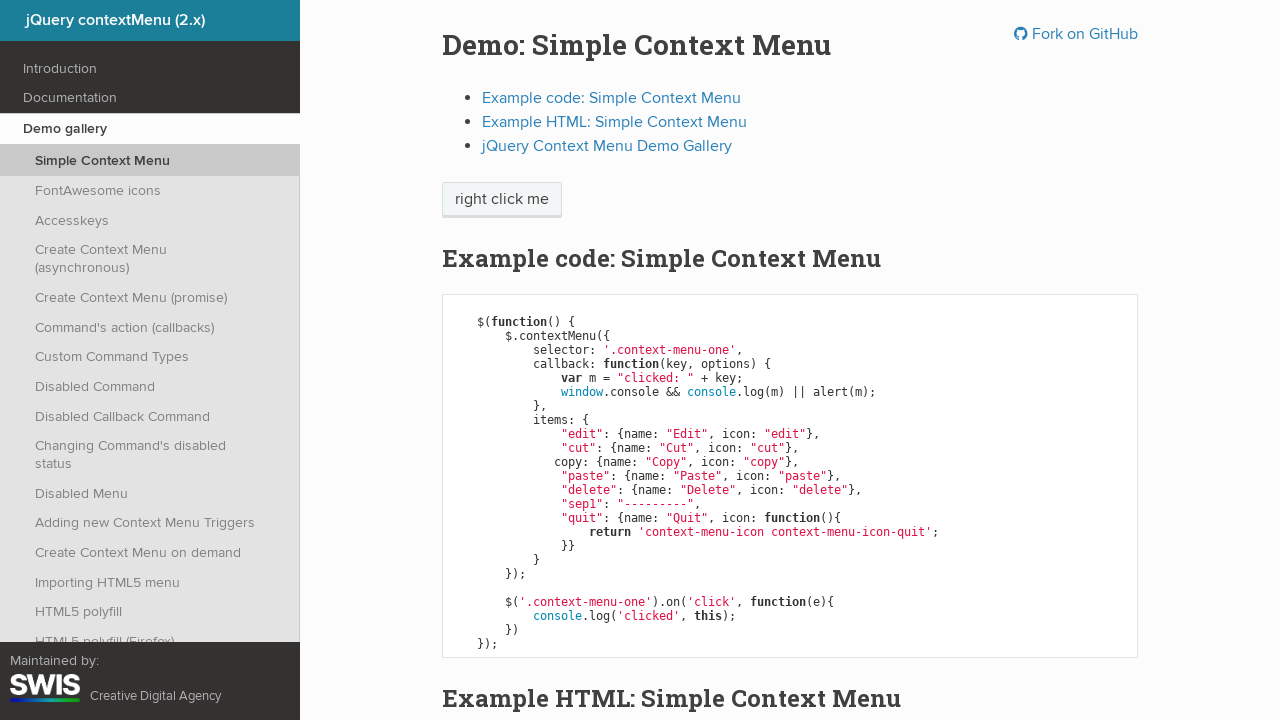

Waited for alert to be processed
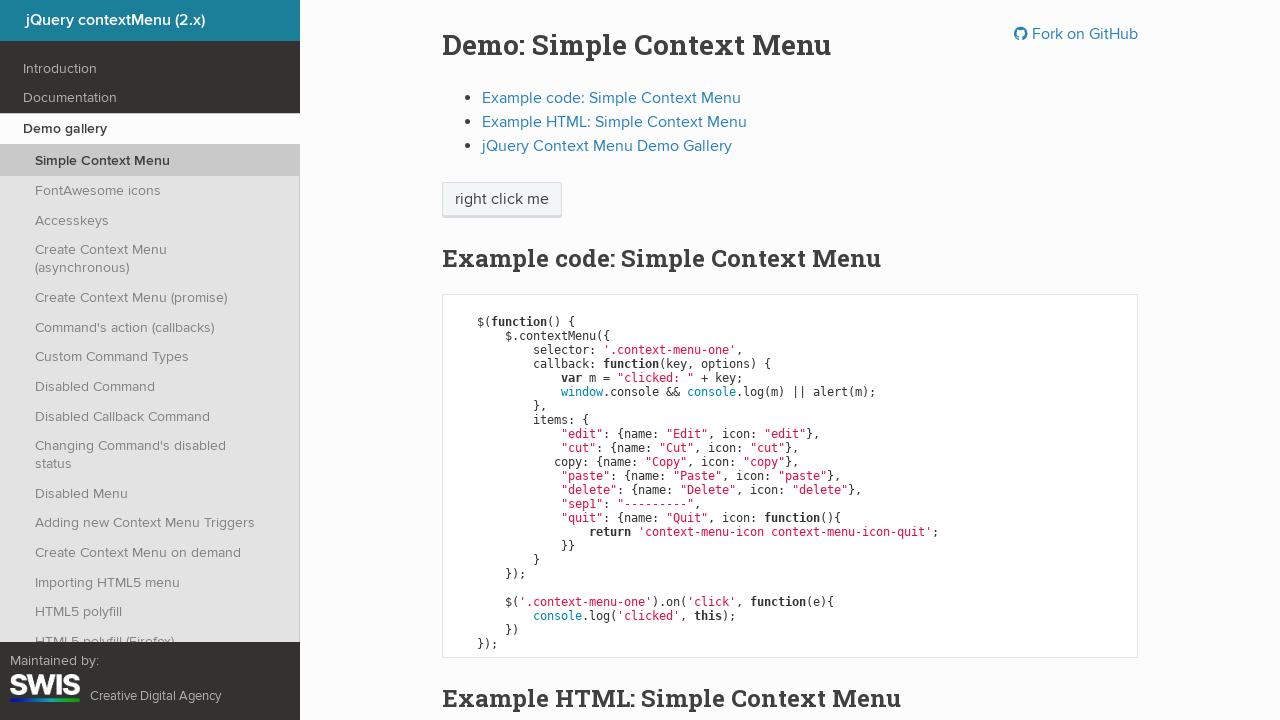

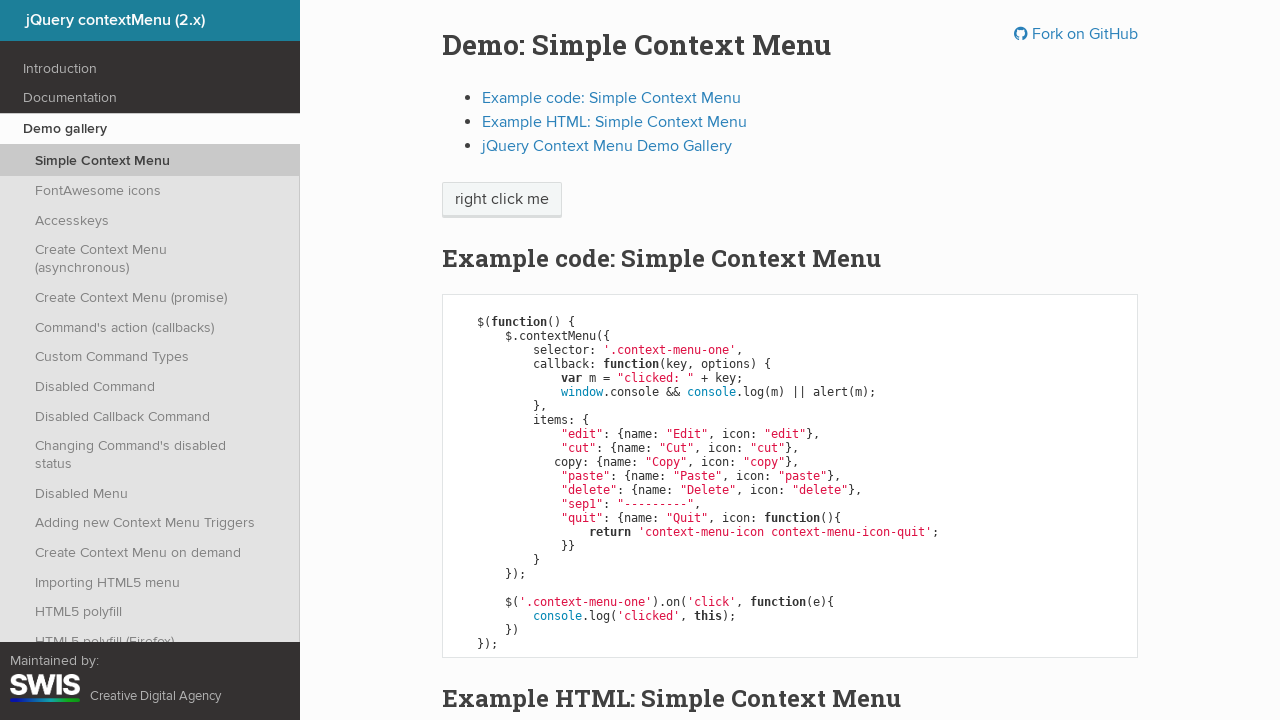